Tests browser window handling functionality by clicking buttons that open new windows/tabs and switching between them to verify the URLs

Starting URL: https://letcode.in/window

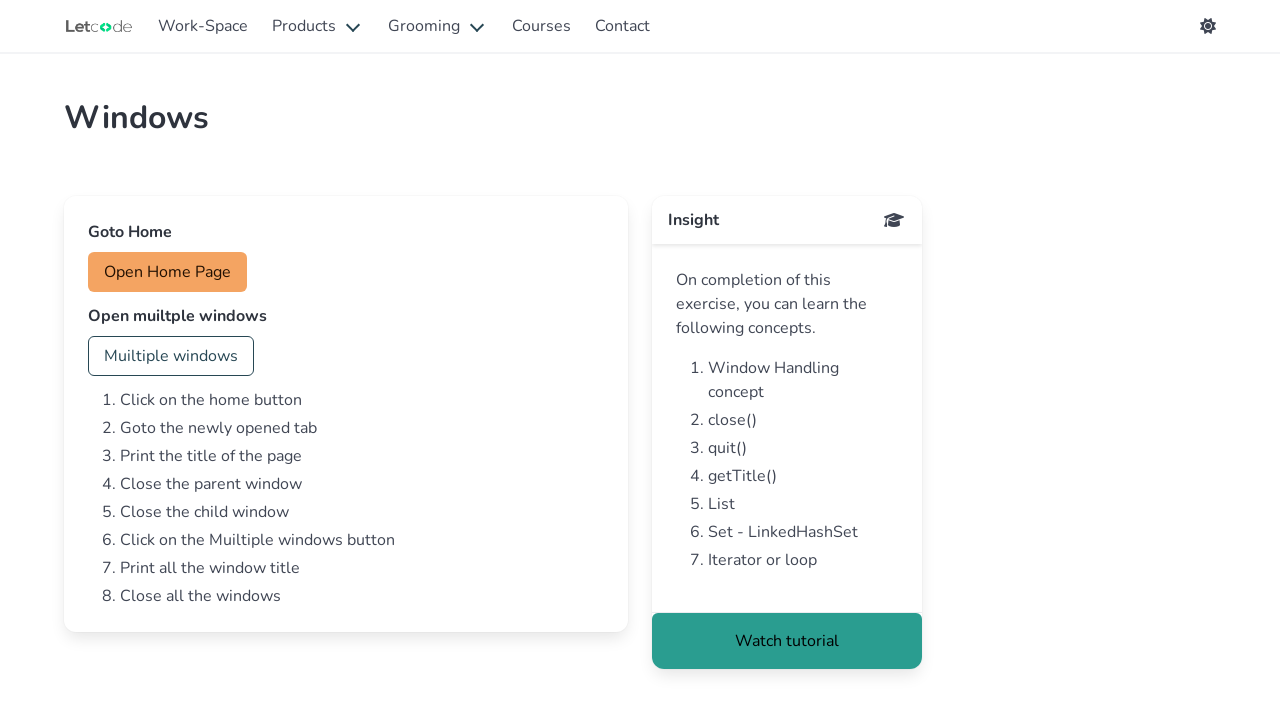

Clicked 'home' button to open a new window at (168, 272) on #home
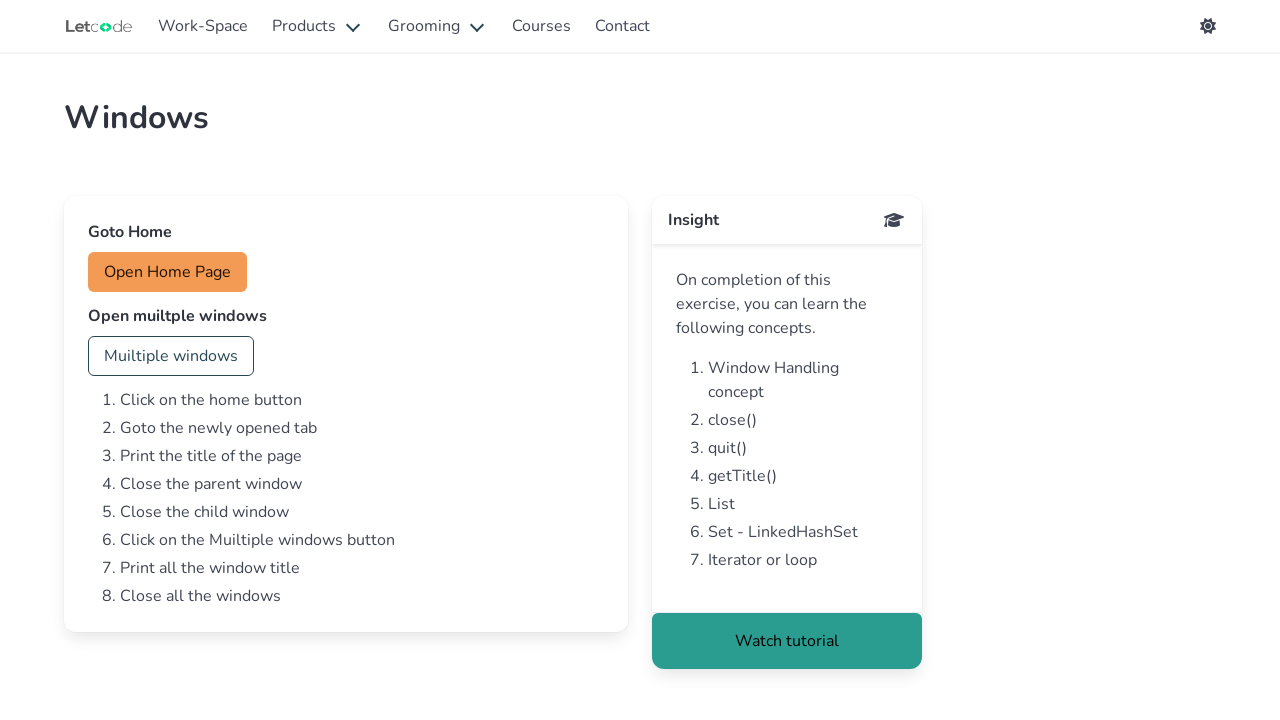

Waited for new window to open
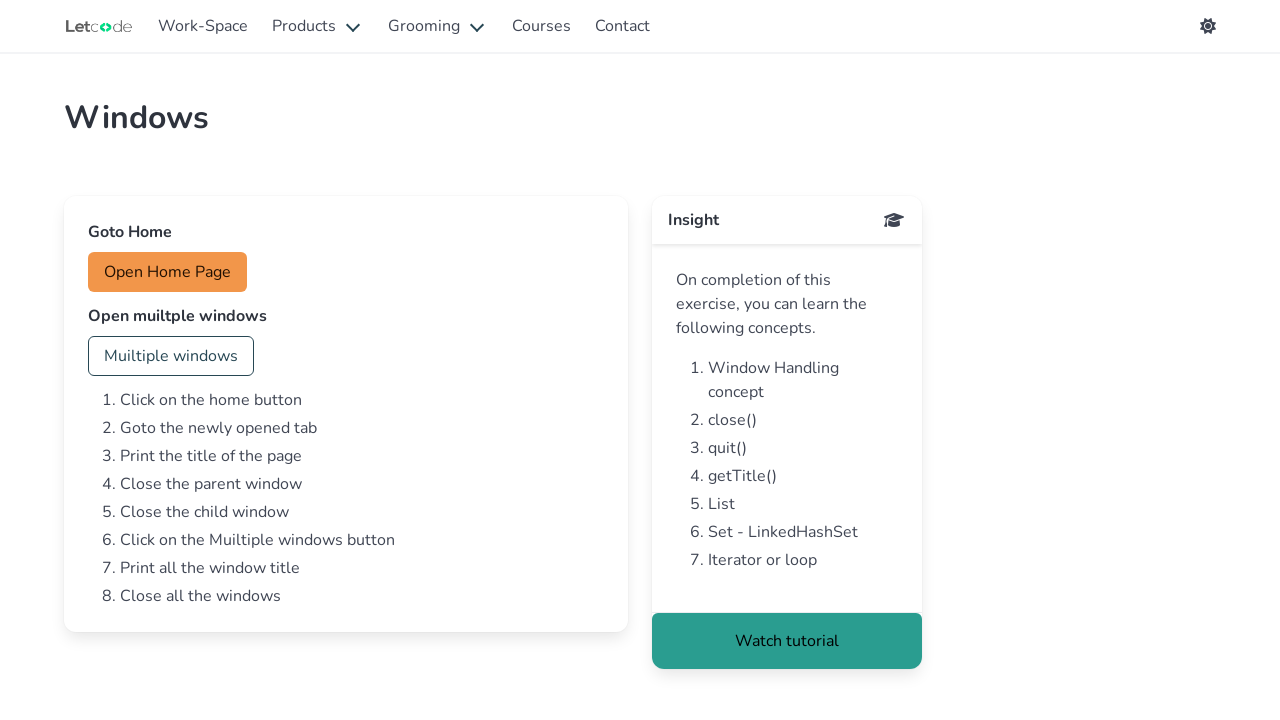

Retrieved all open pages from context
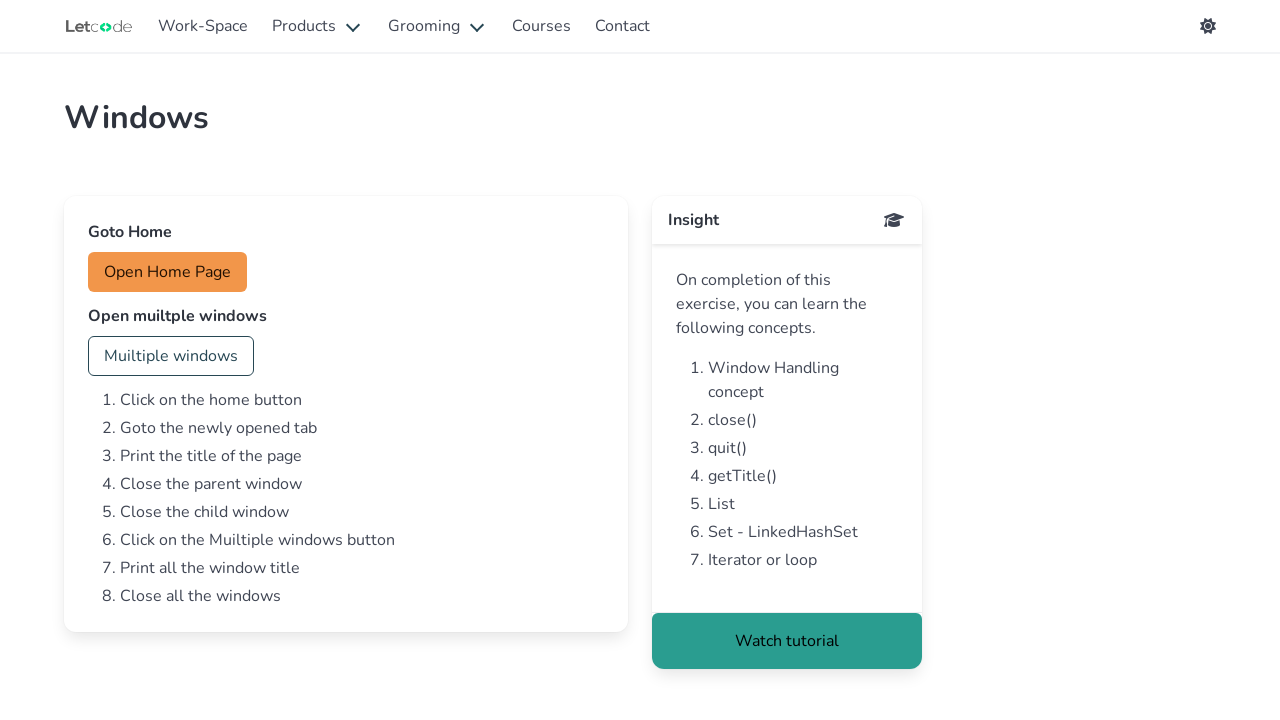

Clicked 'multi' button to open multiple windows at (171, 356) on #multi
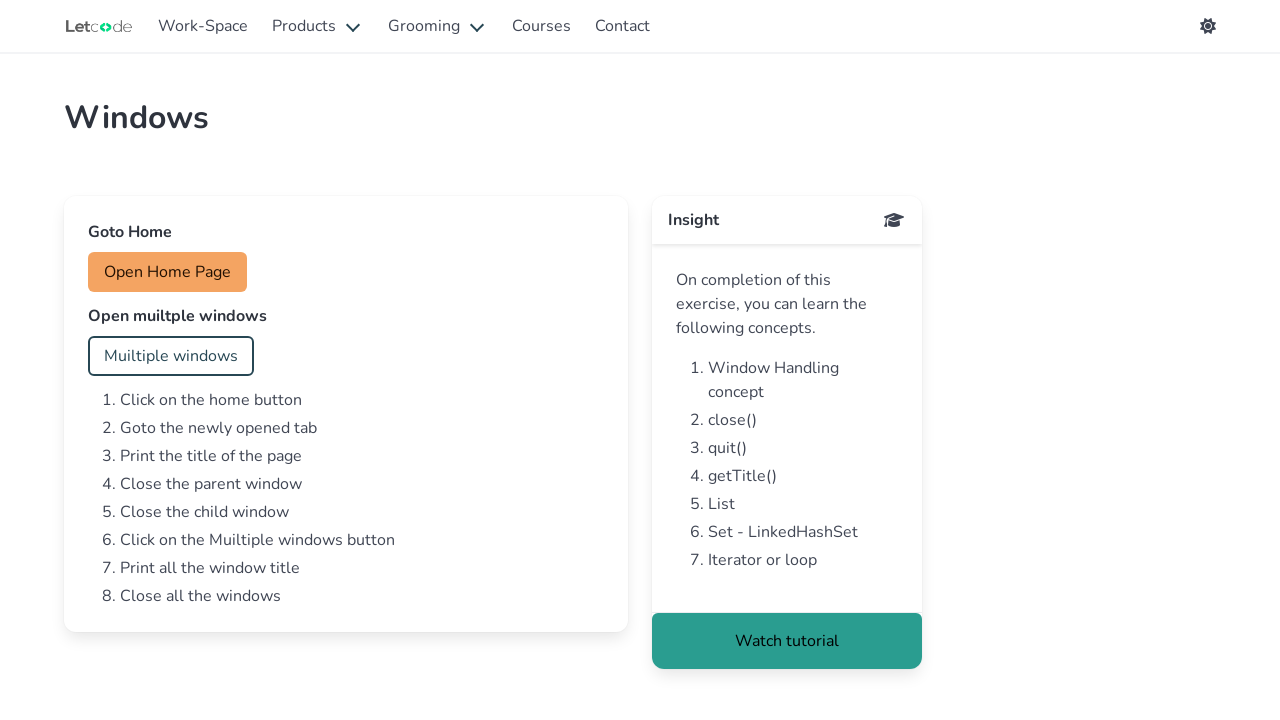

Waited for multiple windows to open
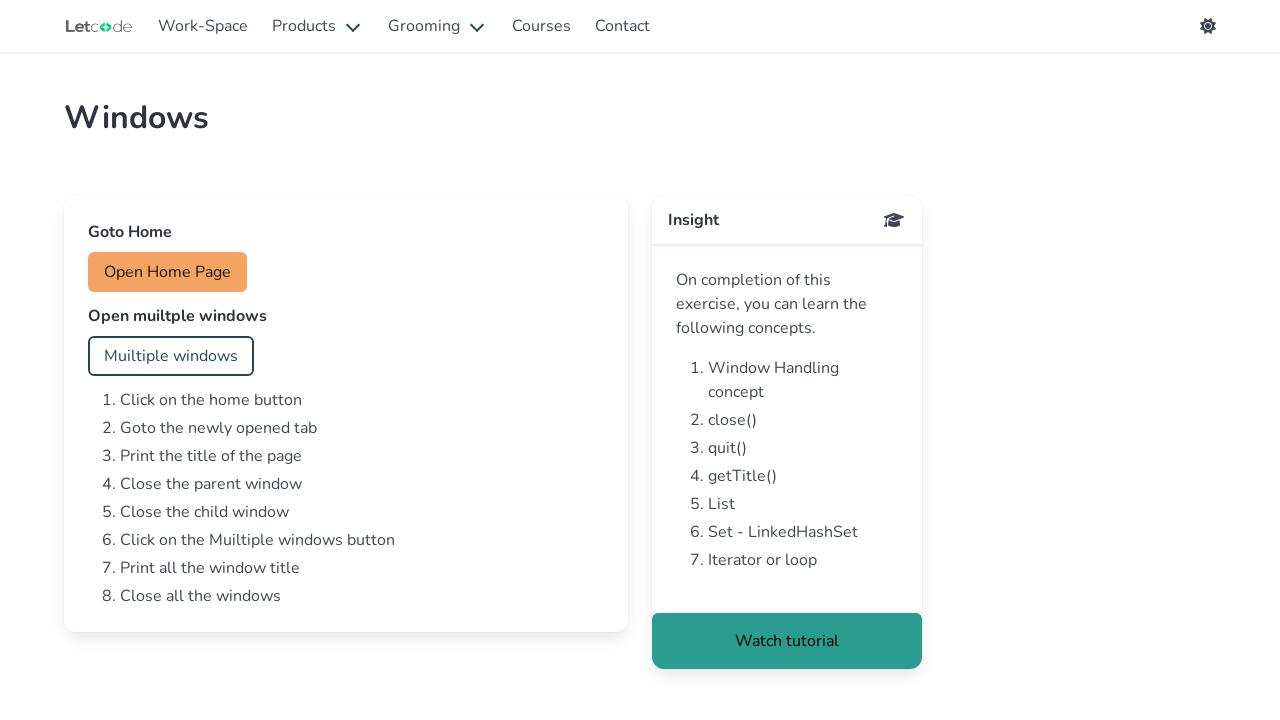

Retrieved updated list of all open pages
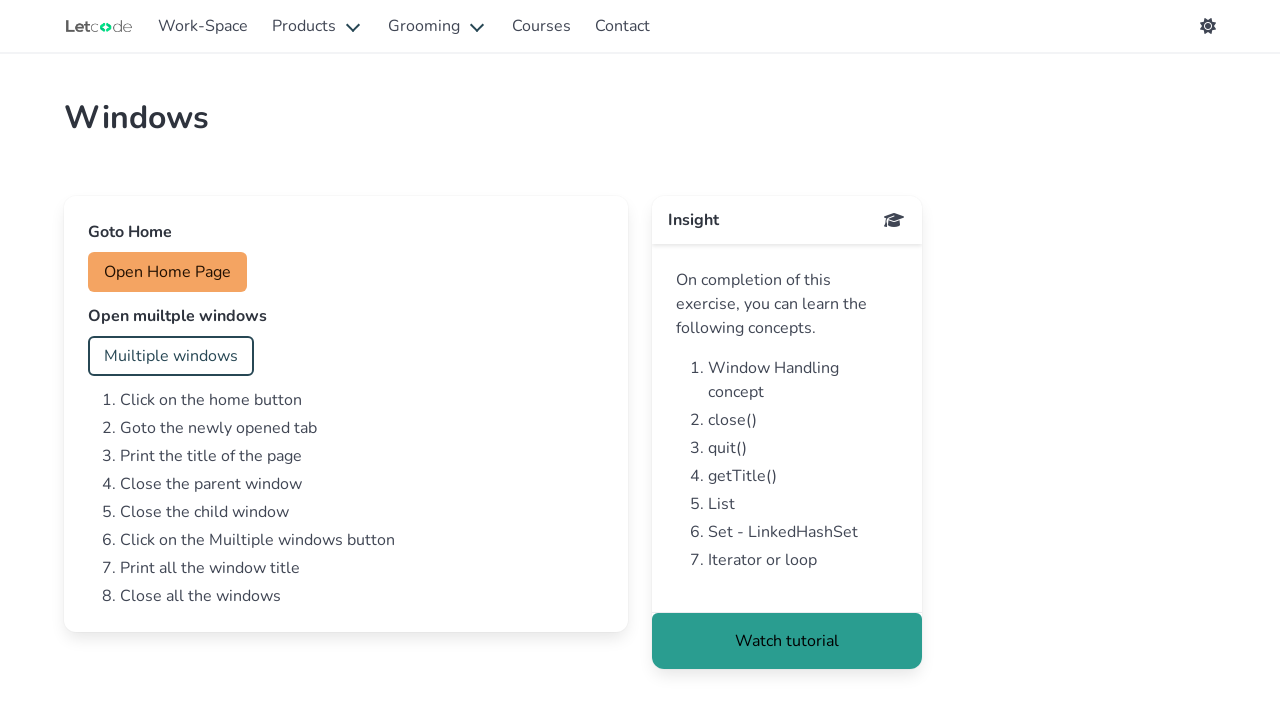

Brought a window page to front
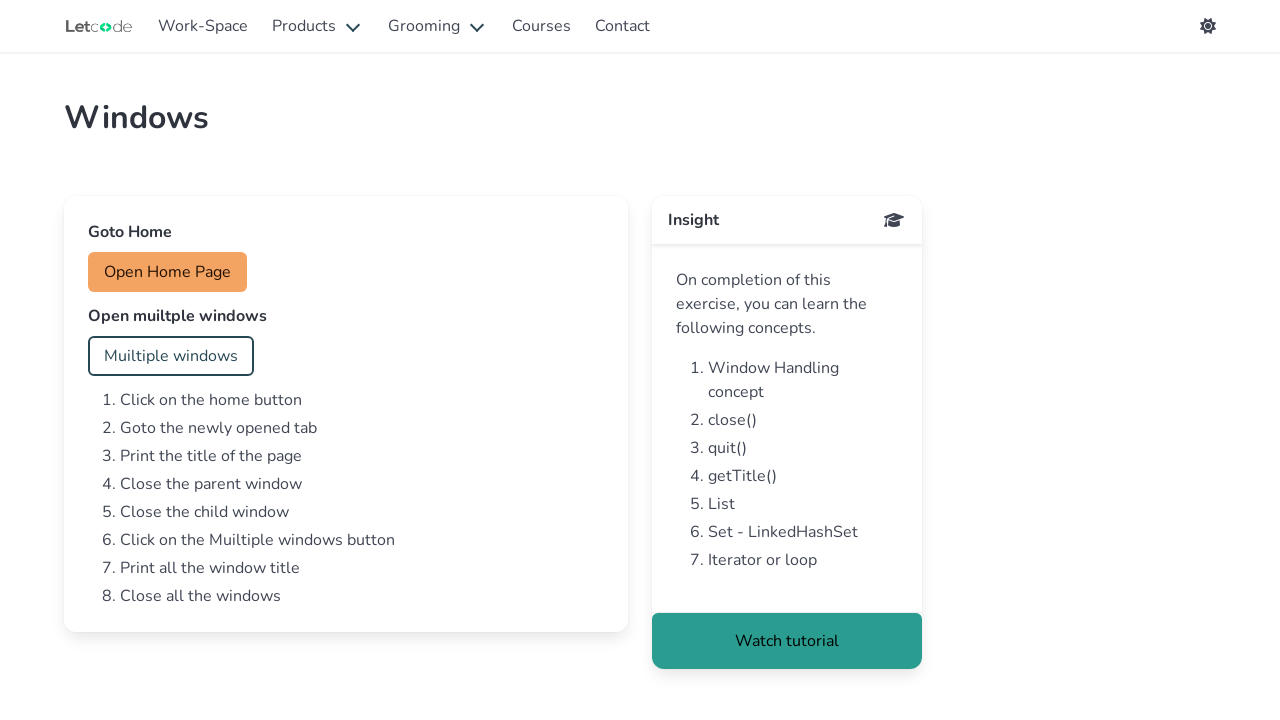

Waited for window page to load completely
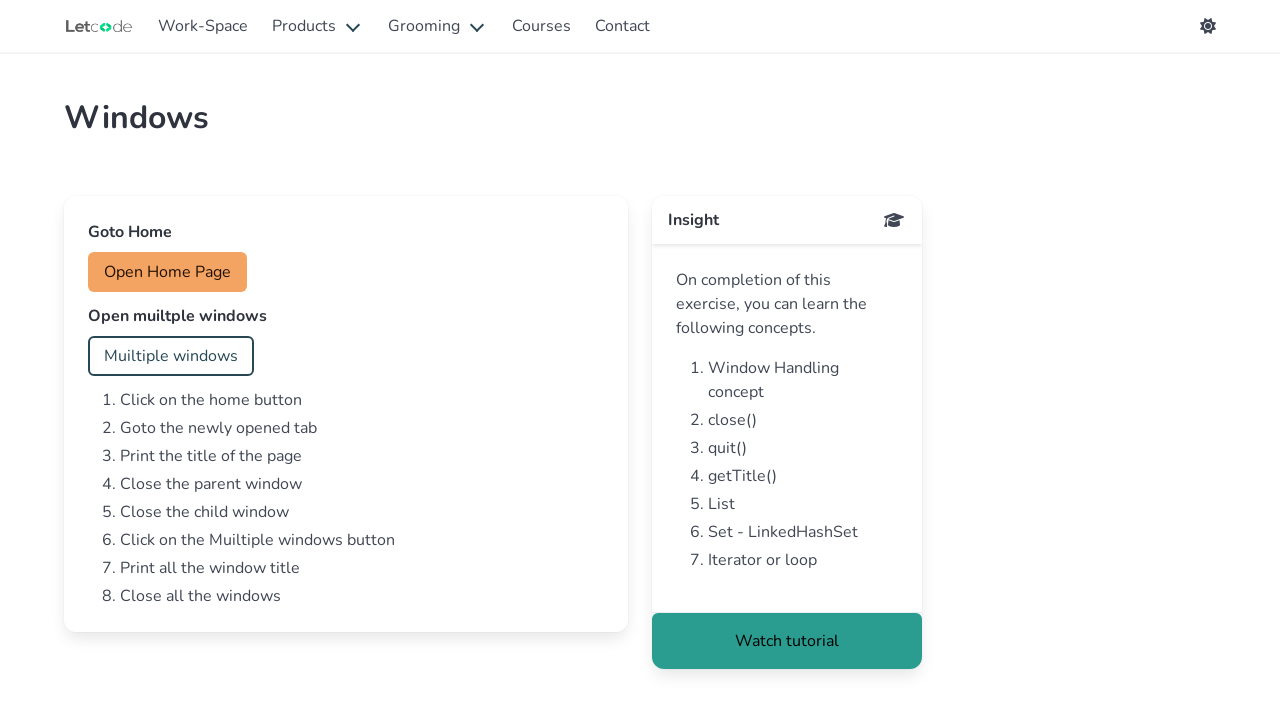

Brought a window page to front
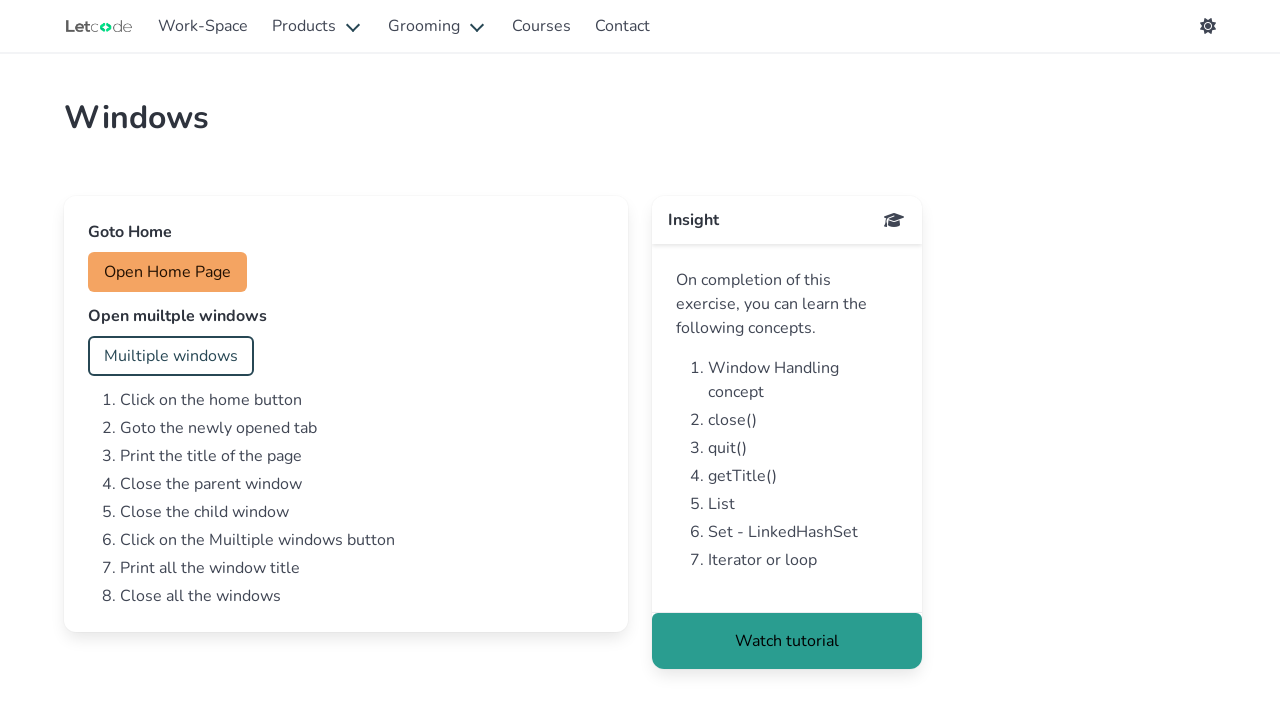

Waited for window page to load completely
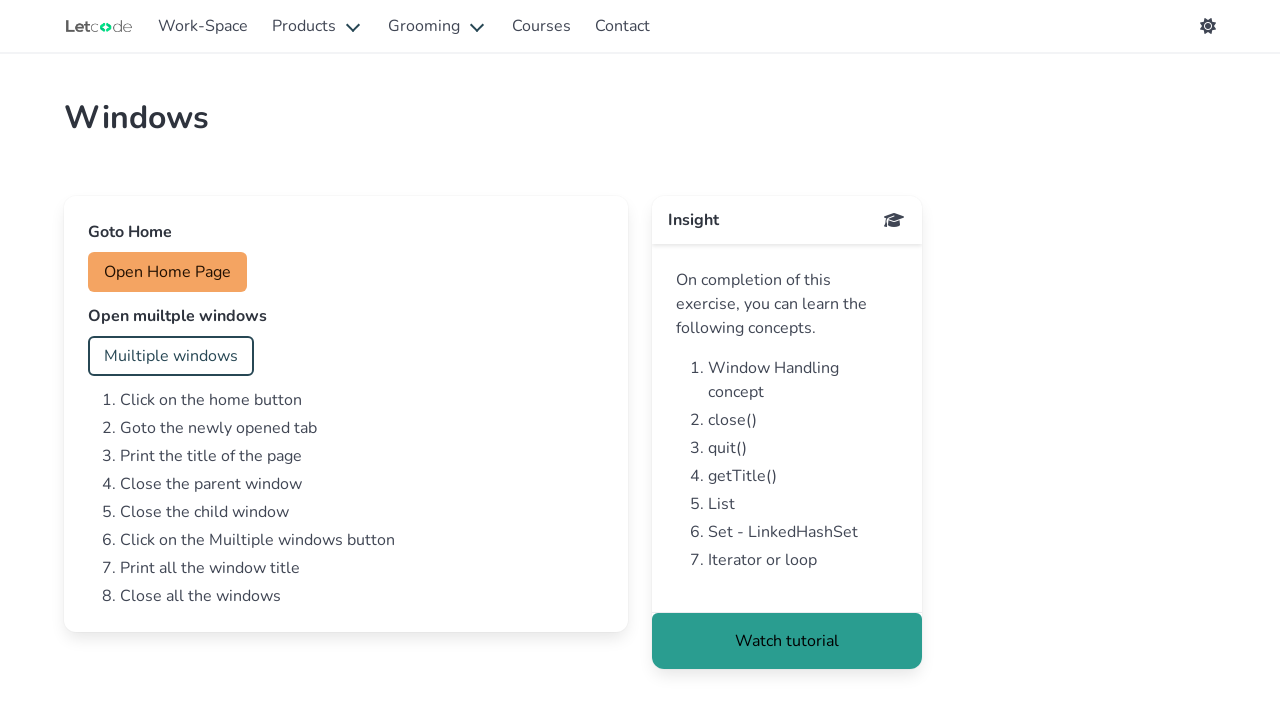

Brought a window page to front
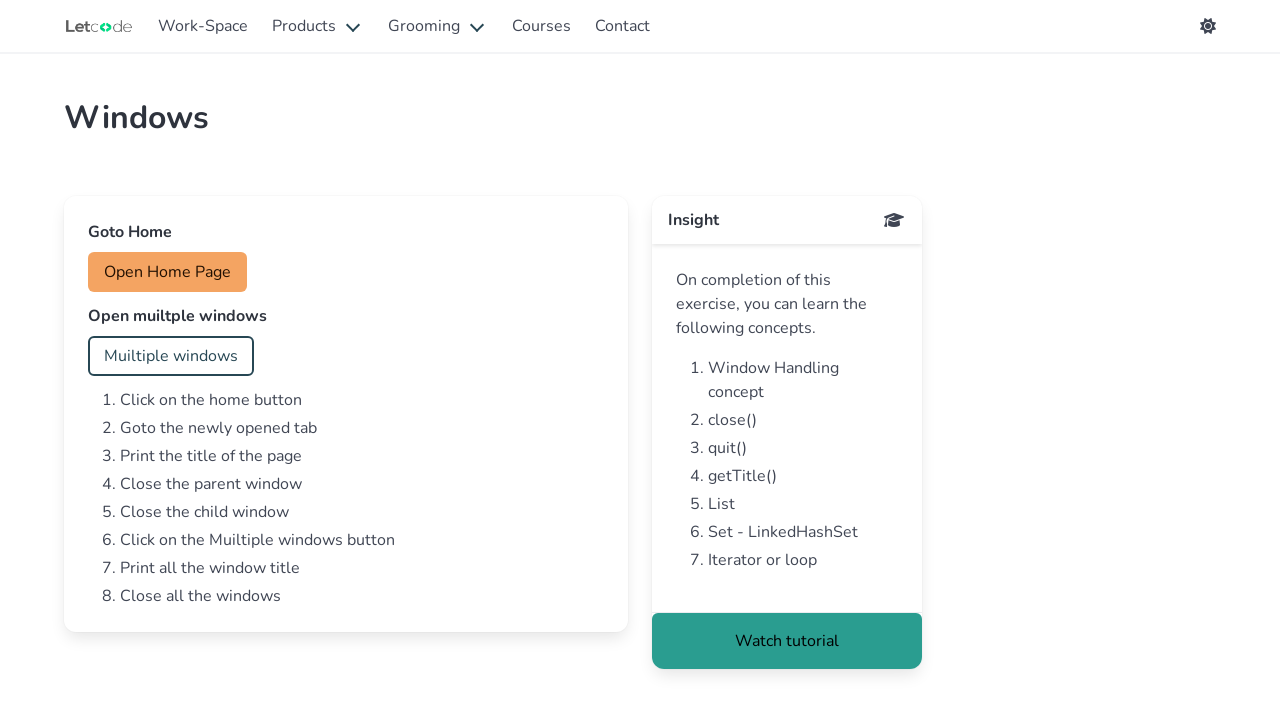

Waited for window page to load completely
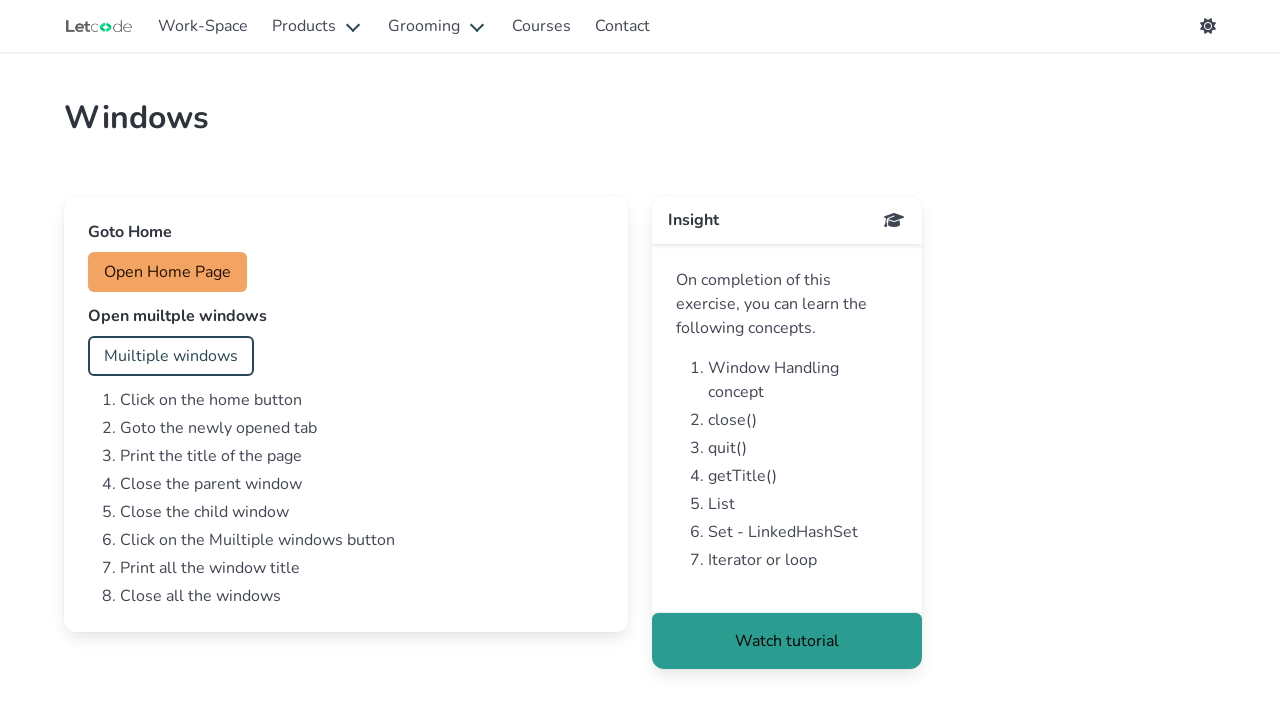

Brought a window page to front
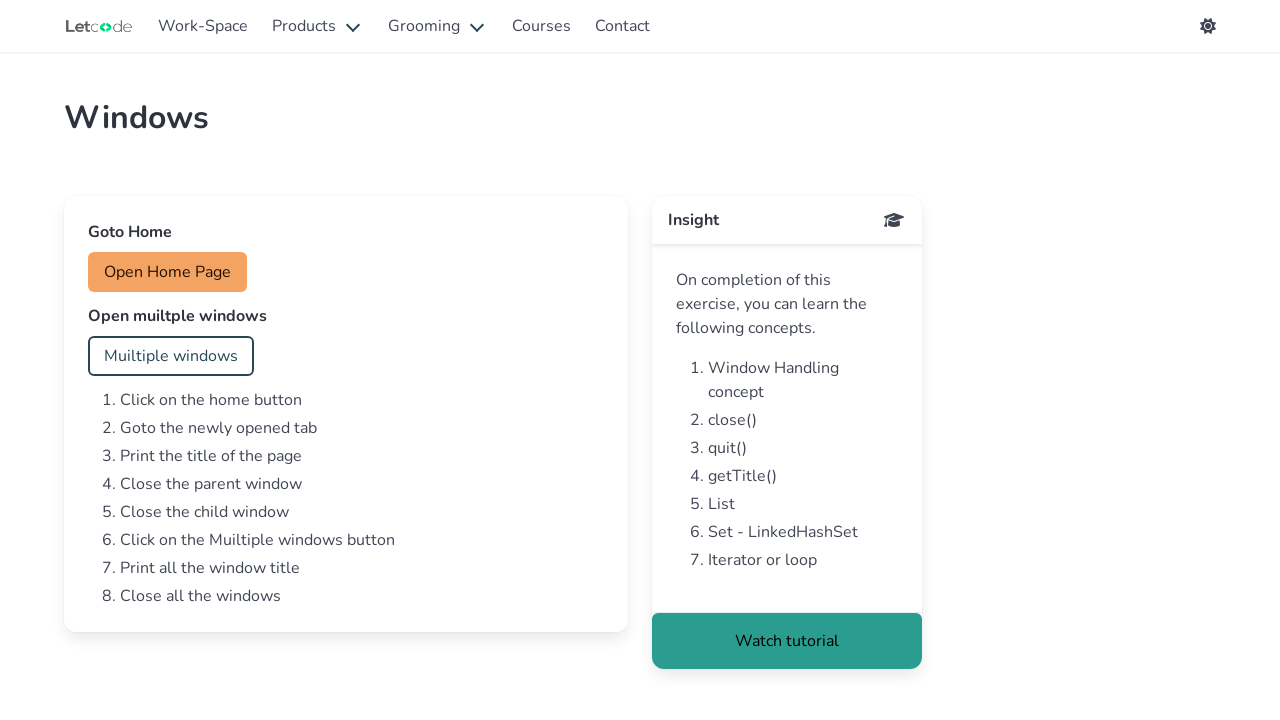

Waited for window page to load completely
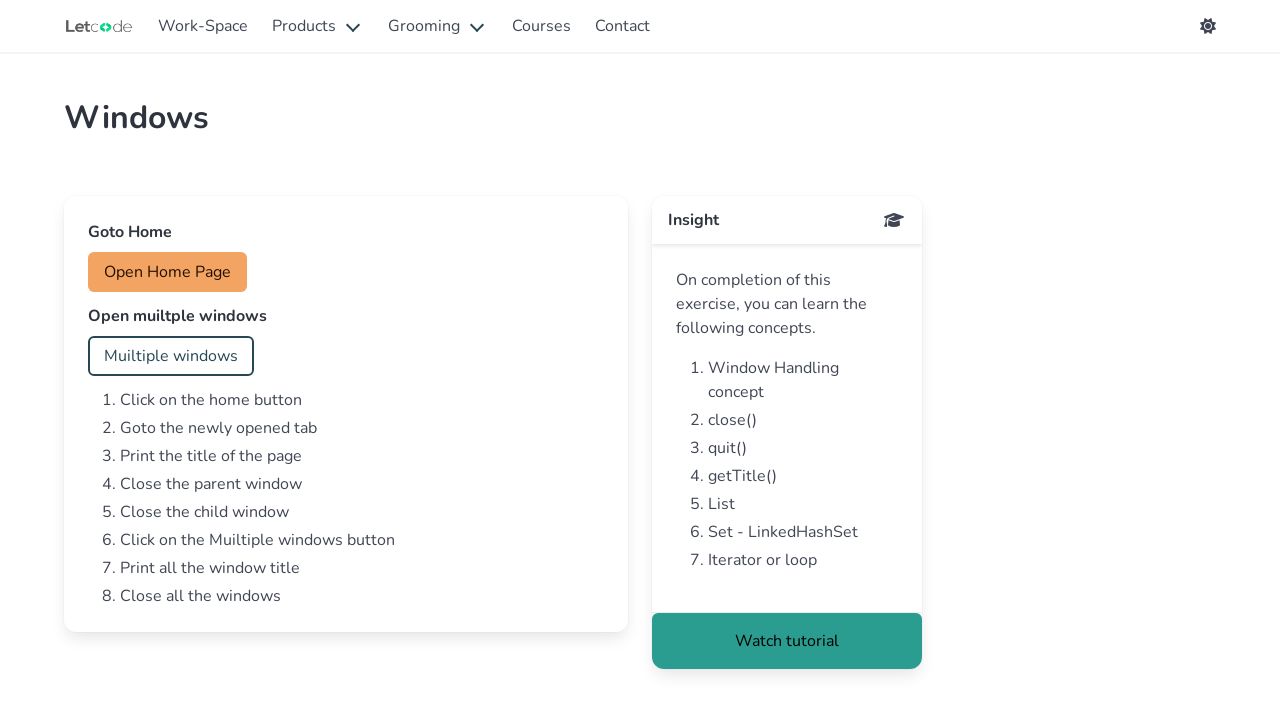

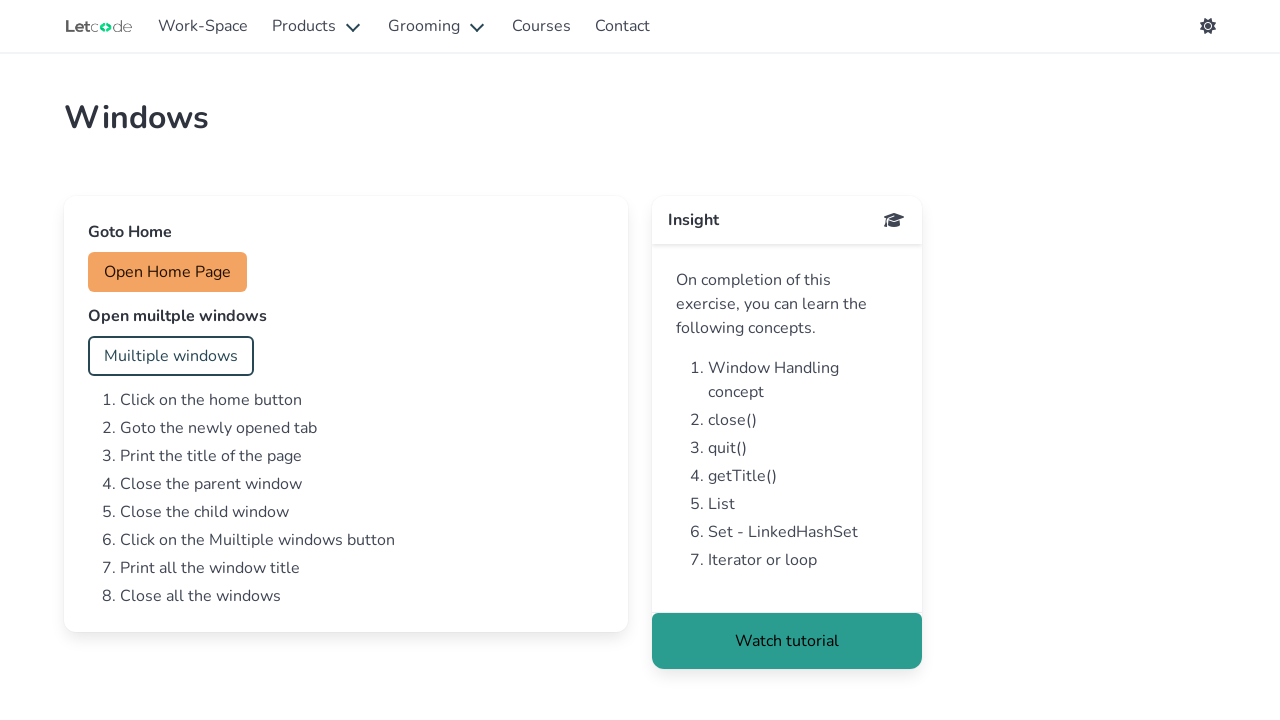